Tests clearing the complete state of all items by unchecking the toggle all

Starting URL: https://demo.playwright.dev/todomvc

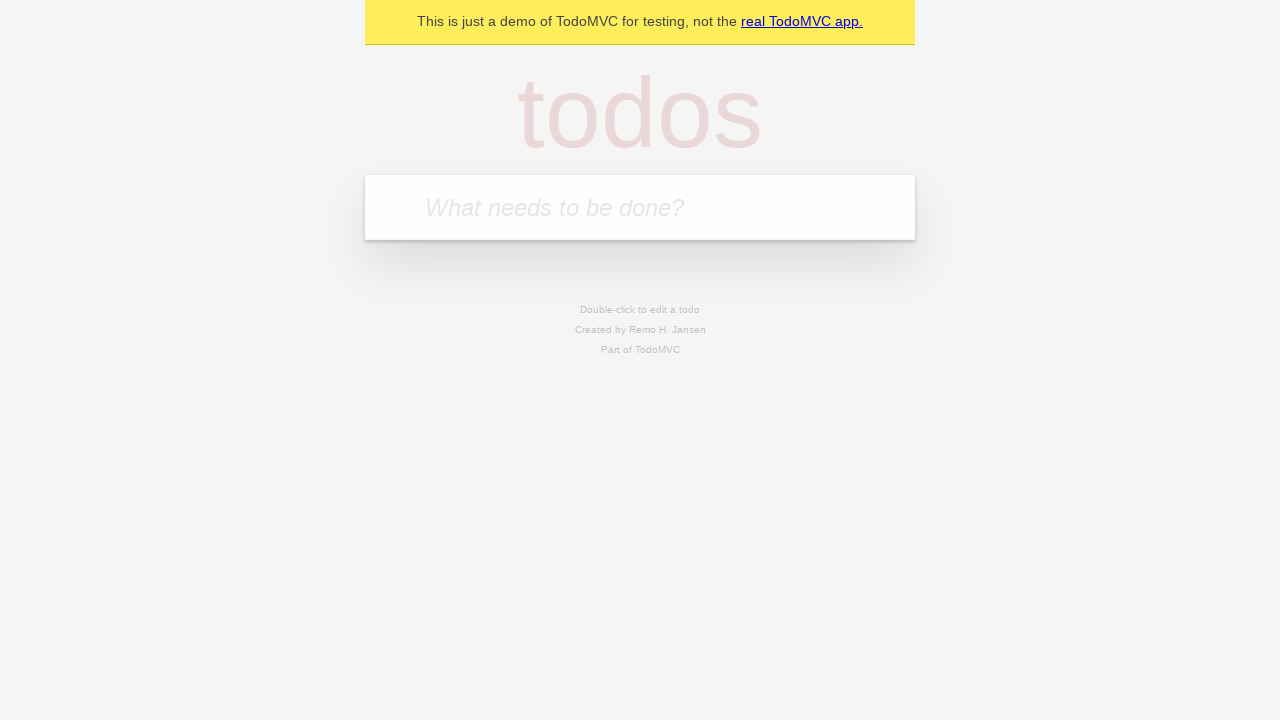

Filled new todo field with 'buy some cheese' on internal:attr=[placeholder="What needs to be done?"i]
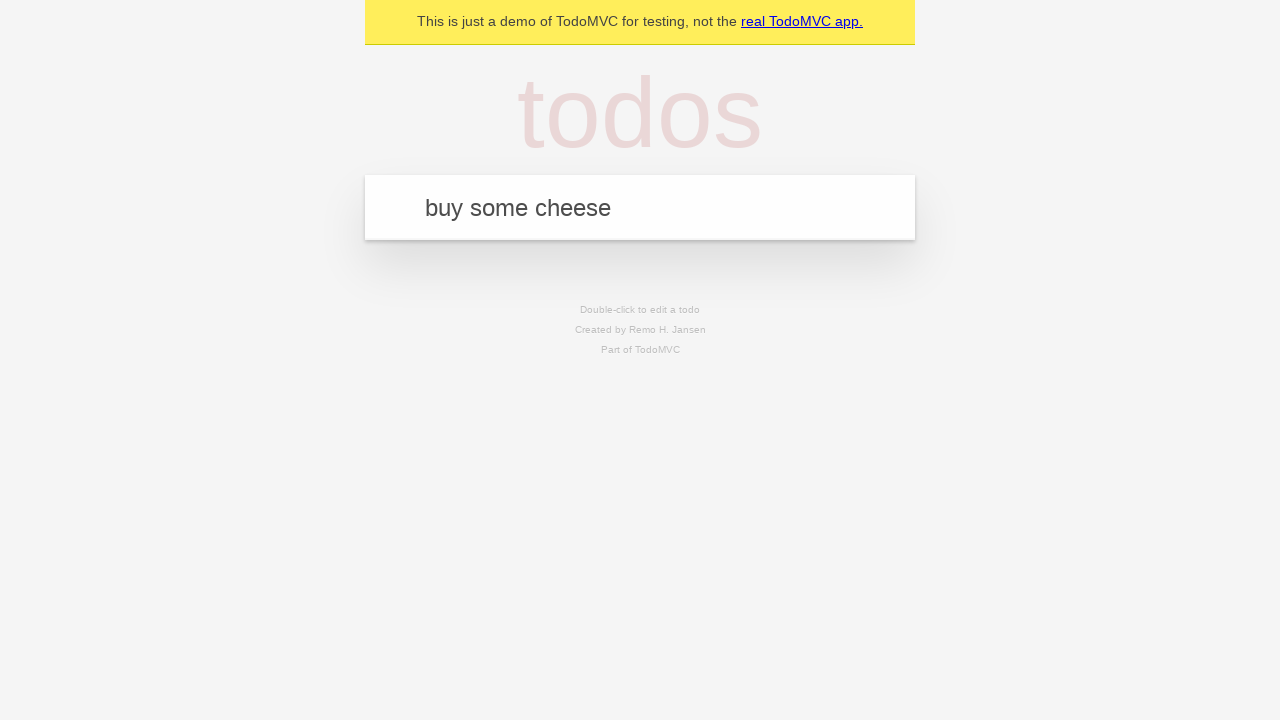

Pressed Enter to create todo item 'buy some cheese' on internal:attr=[placeholder="What needs to be done?"i]
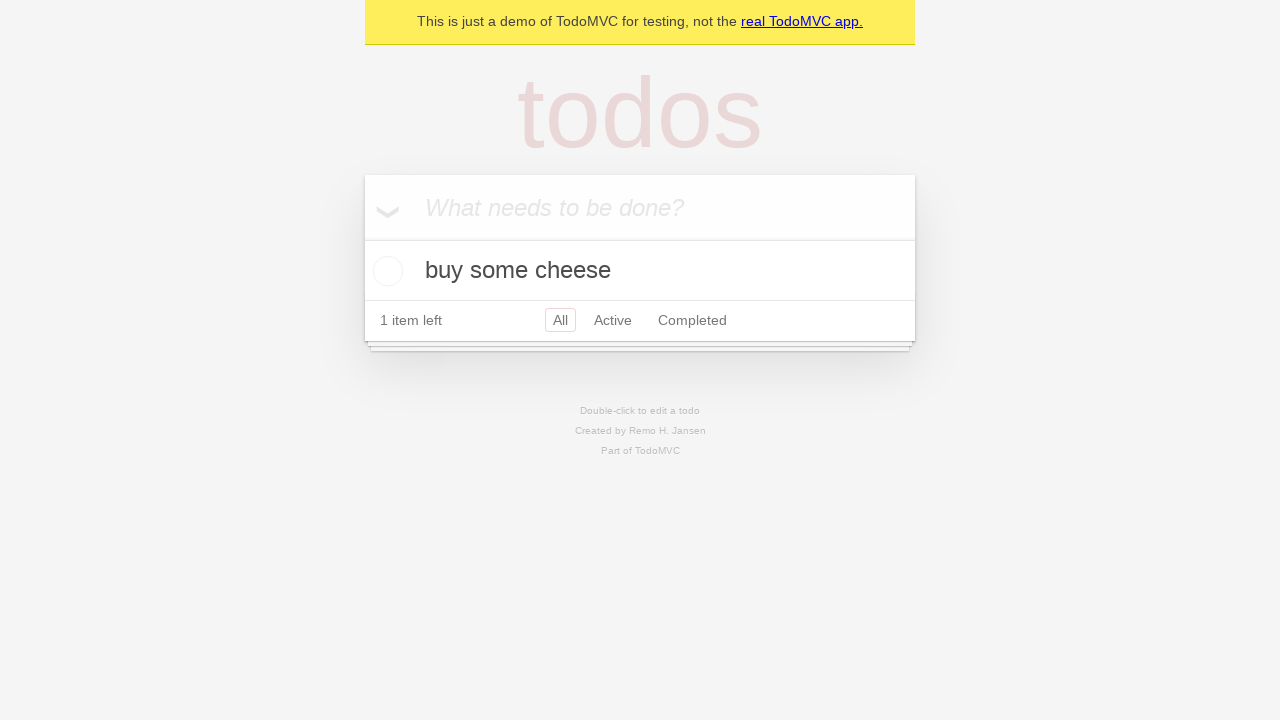

Filled new todo field with 'feed the cat' on internal:attr=[placeholder="What needs to be done?"i]
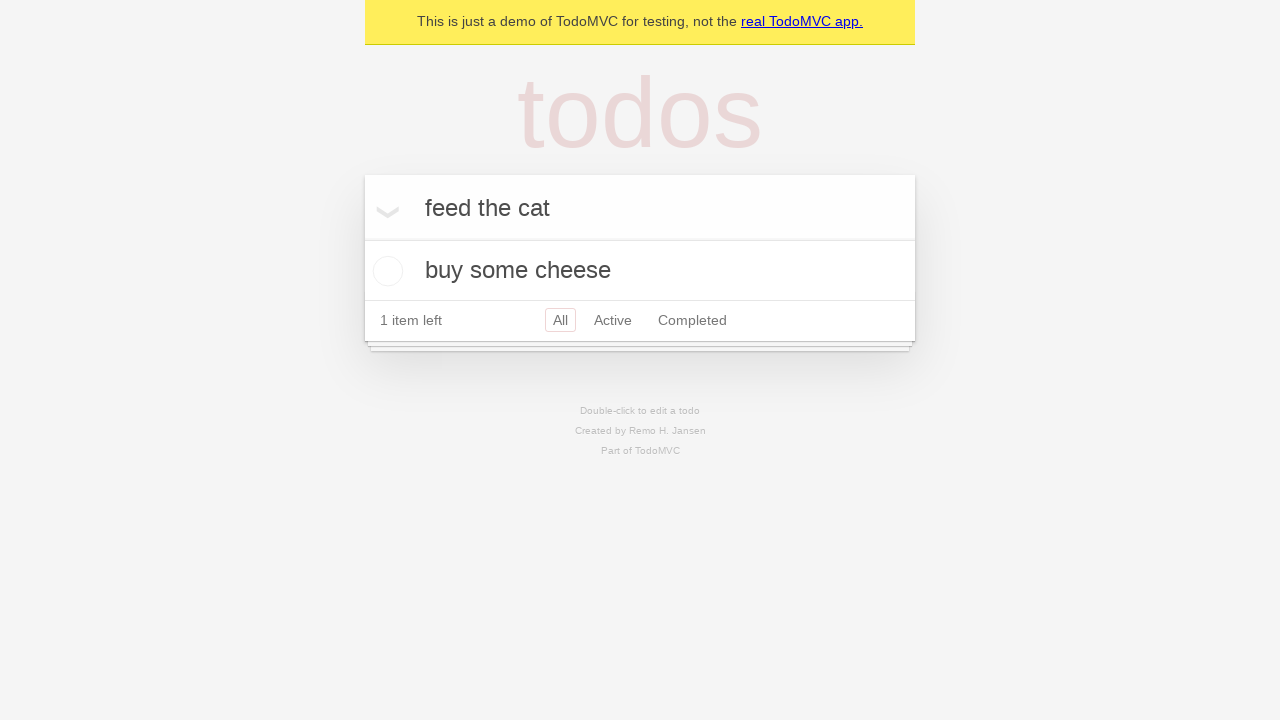

Pressed Enter to create todo item 'feed the cat' on internal:attr=[placeholder="What needs to be done?"i]
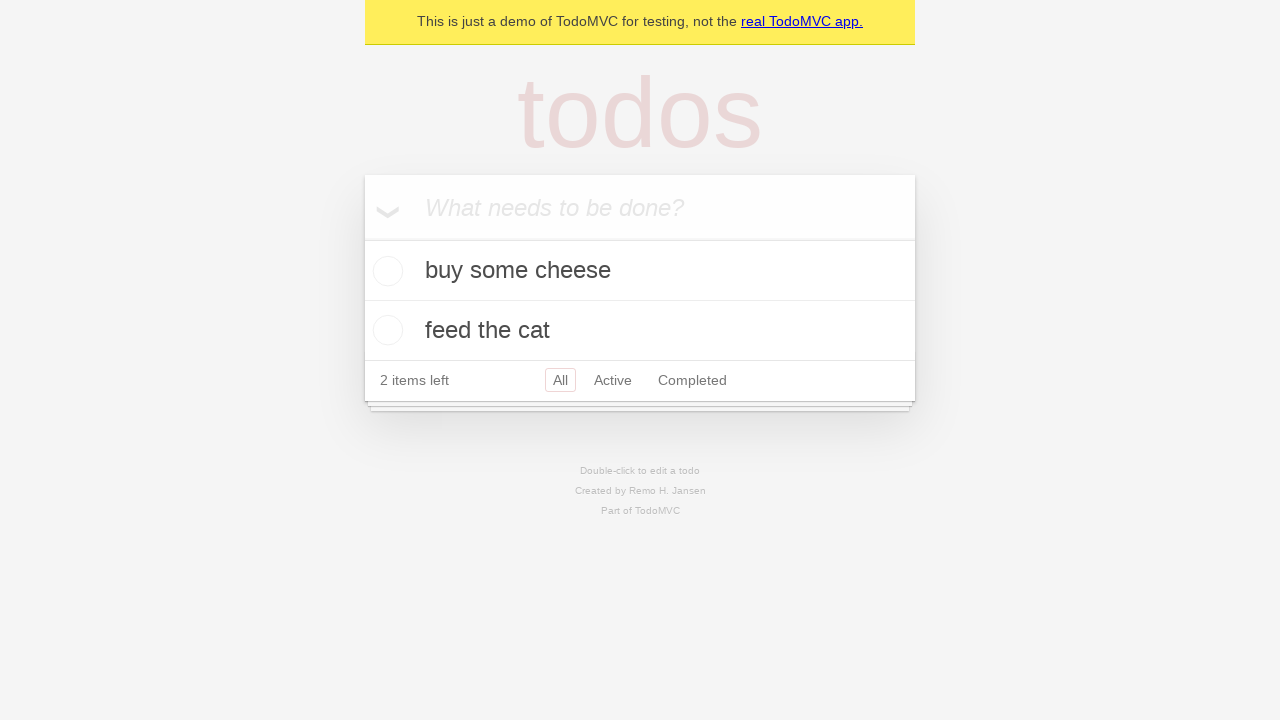

Filled new todo field with 'book a doctors appointment' on internal:attr=[placeholder="What needs to be done?"i]
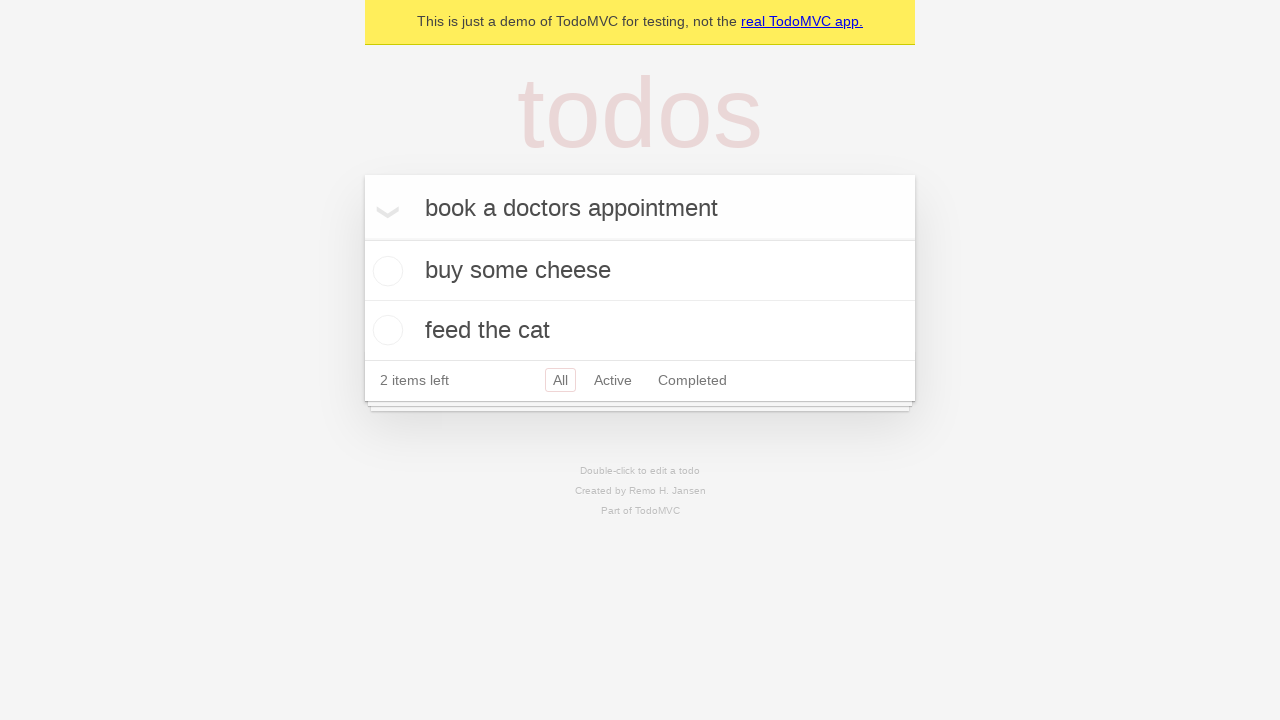

Pressed Enter to create todo item 'book a doctors appointment' on internal:attr=[placeholder="What needs to be done?"i]
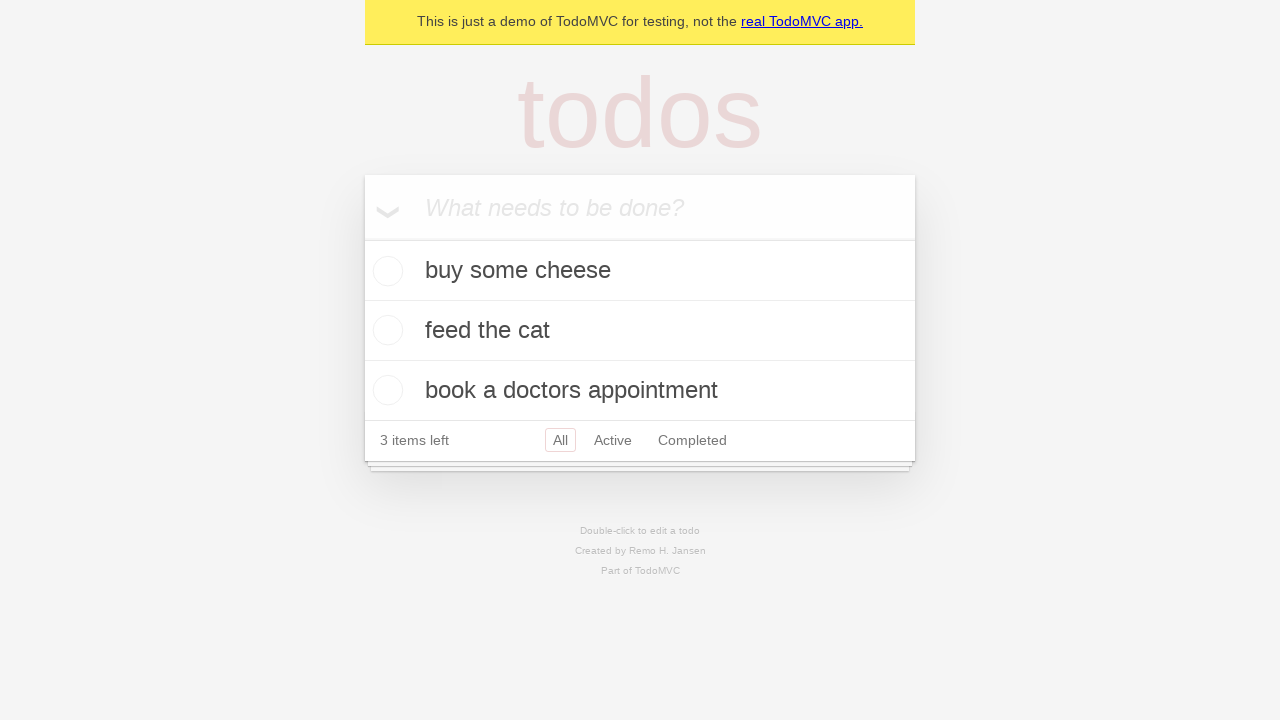

Verified all 3 todo items have been created
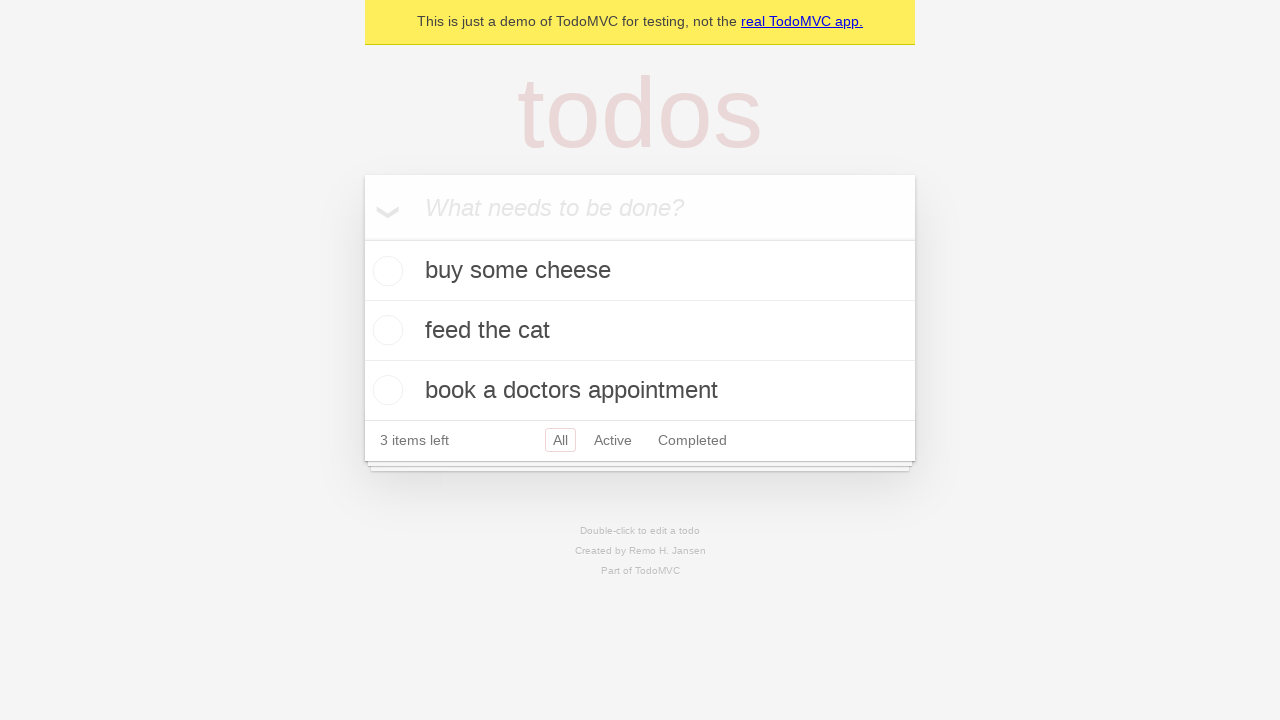

Located the toggle all checkbox
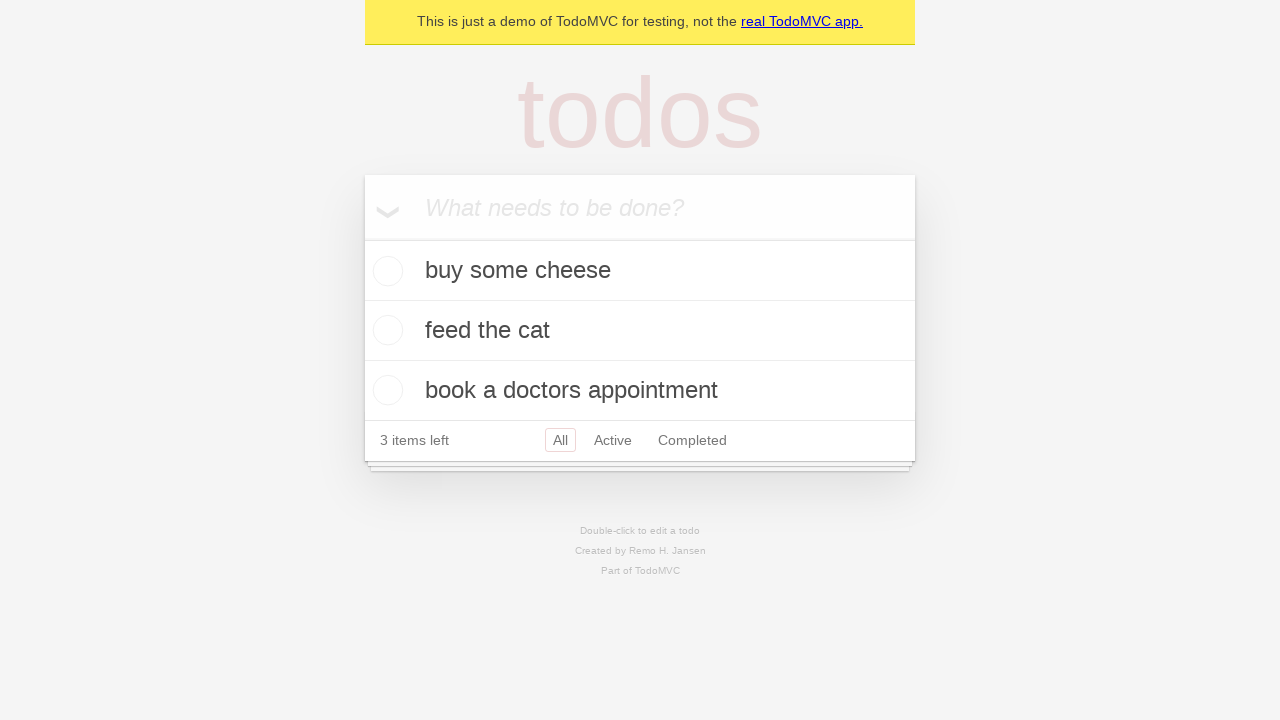

Checked the toggle all checkbox to mark all items as complete at (362, 238) on internal:label="Mark all as complete"i
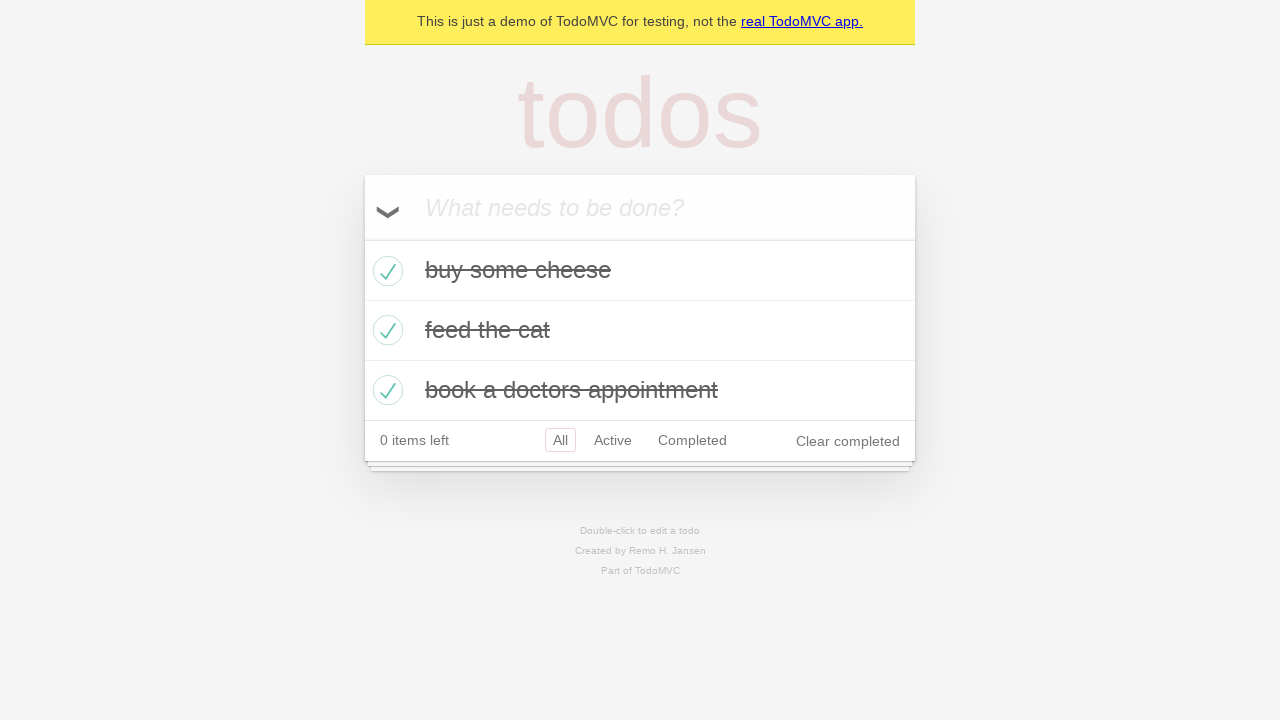

Unchecked the toggle all checkbox to clear complete state of all items at (362, 238) on internal:label="Mark all as complete"i
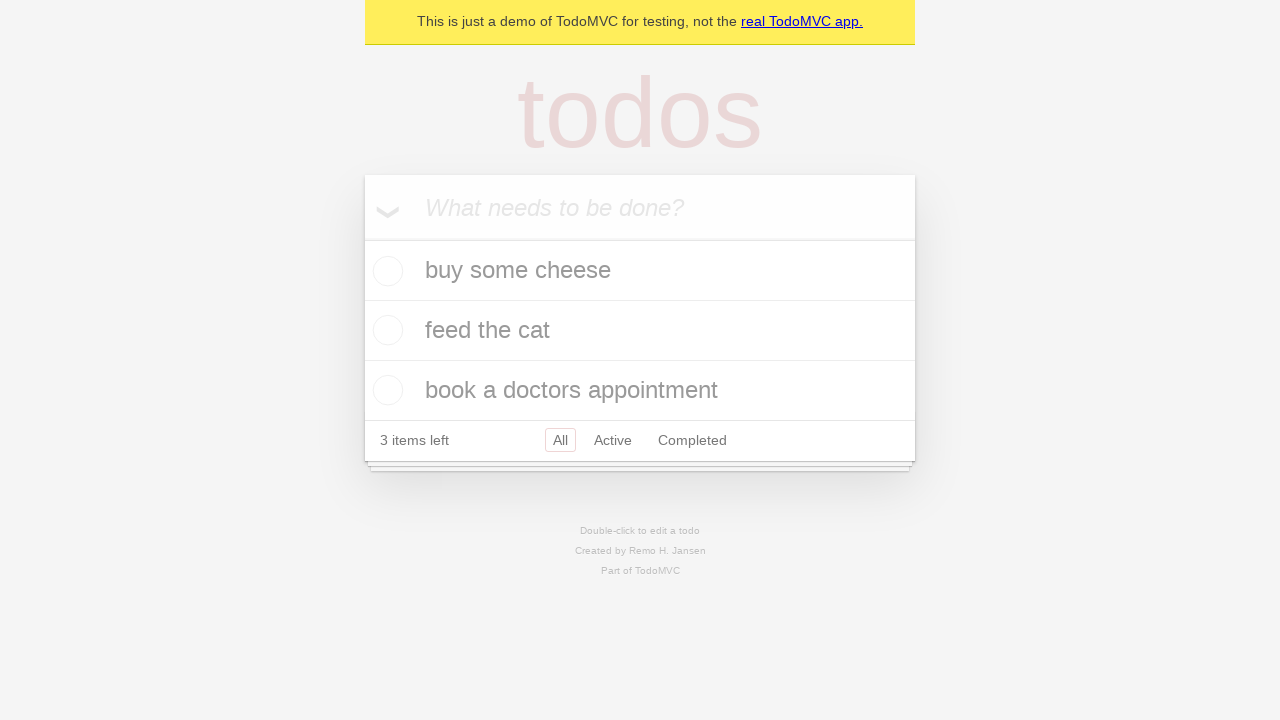

Verified all todo items are no longer marked as complete
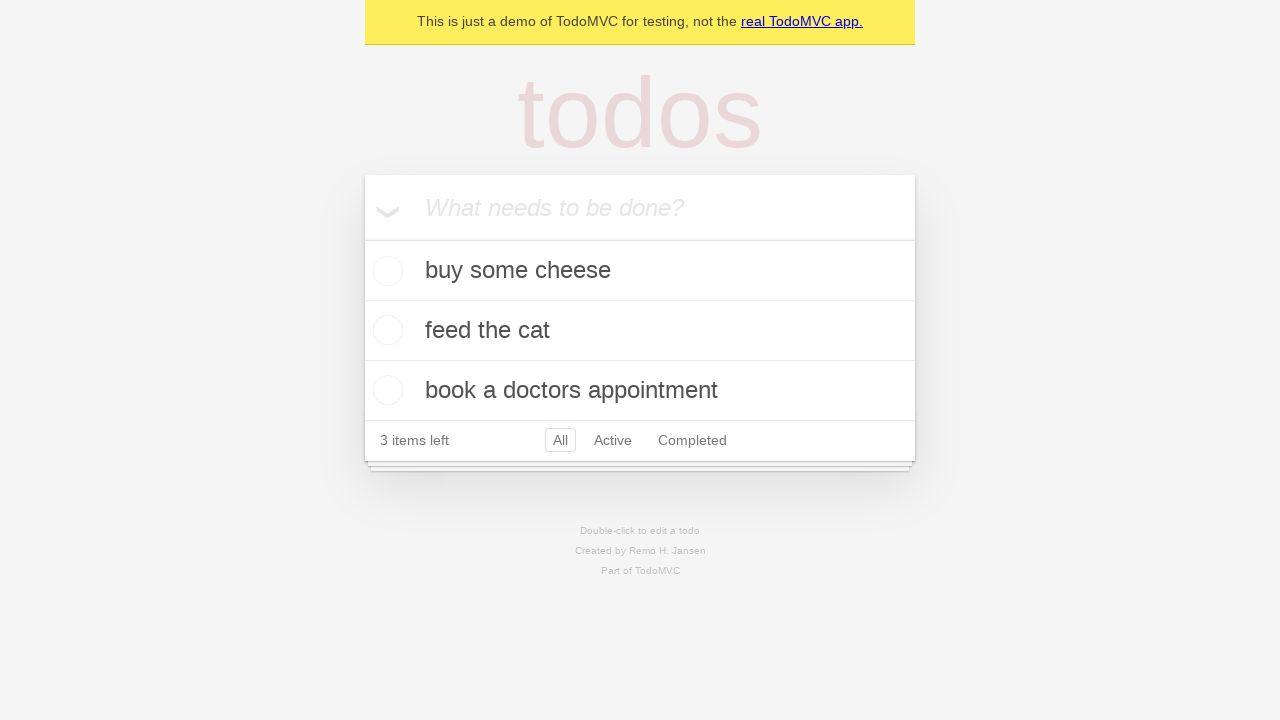

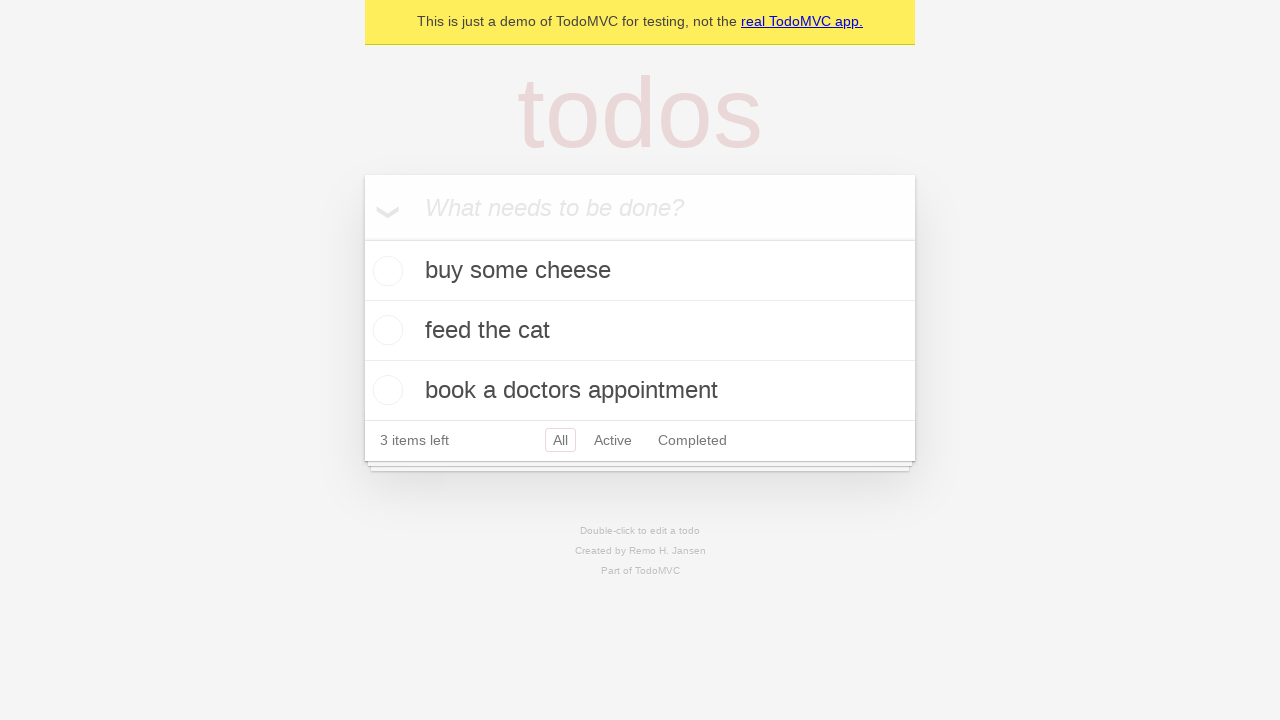